Tests window switching functionality by clicking a link that opens a new window and switching to it

Starting URL: https://the-internet.herokuapp.com/windows

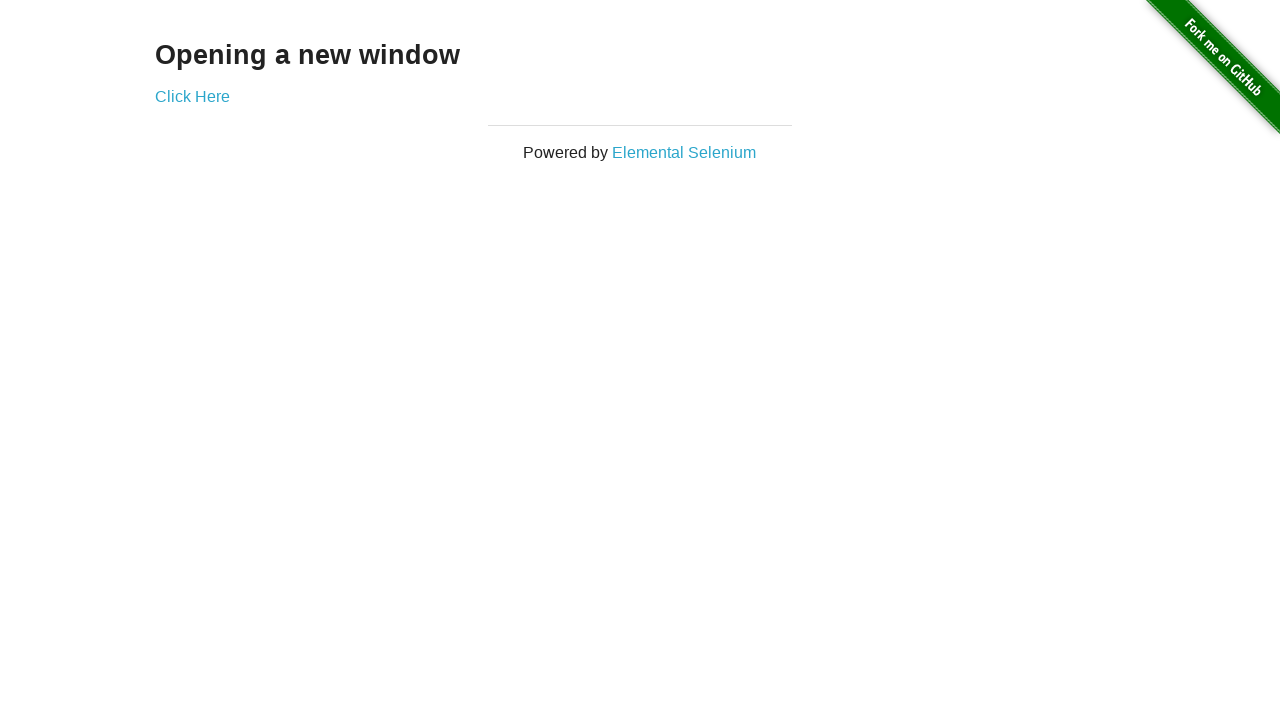

Clicked 'Click Here' link to open new window at (192, 96) on text=Click Here
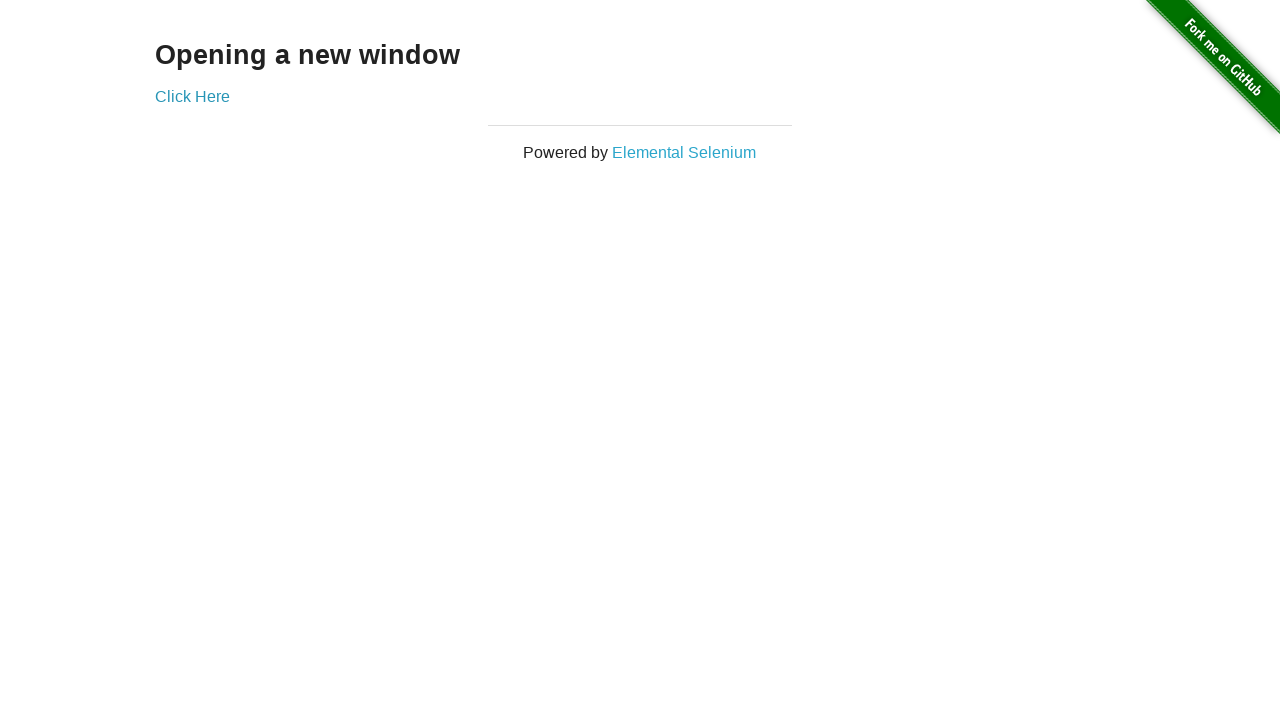

Waited 1 second for new window to open
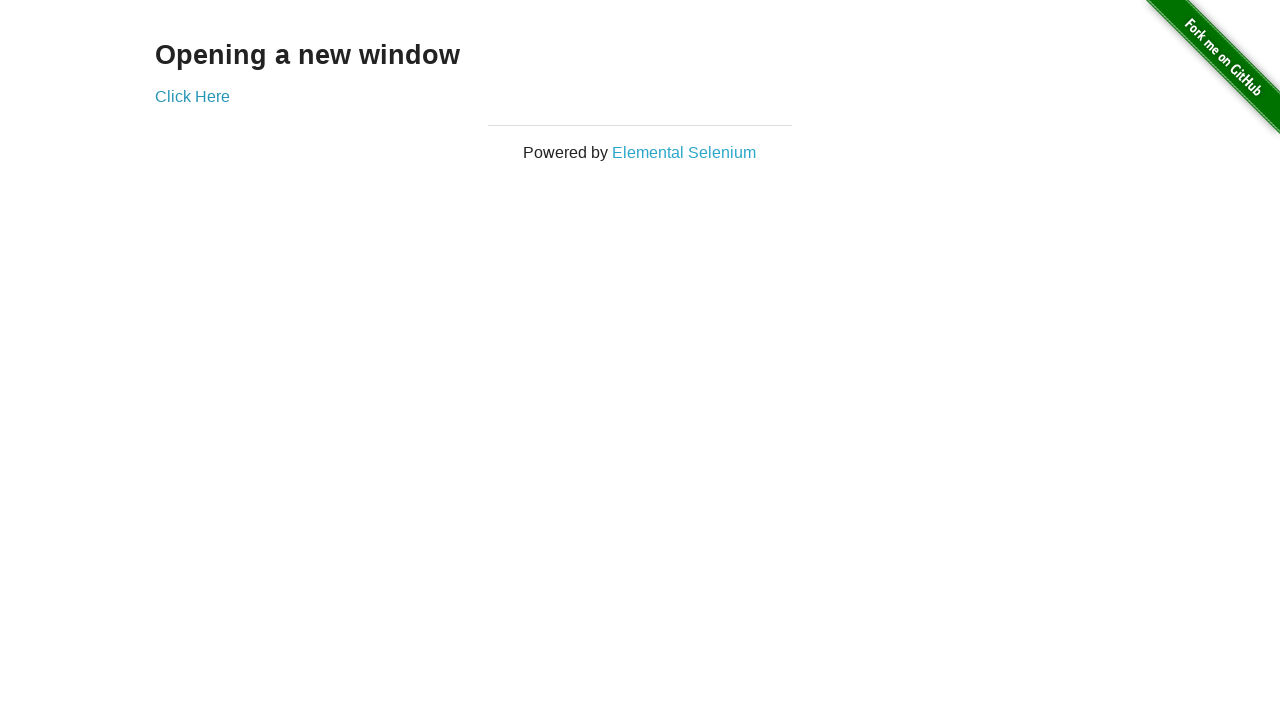

Switched to new window/tab
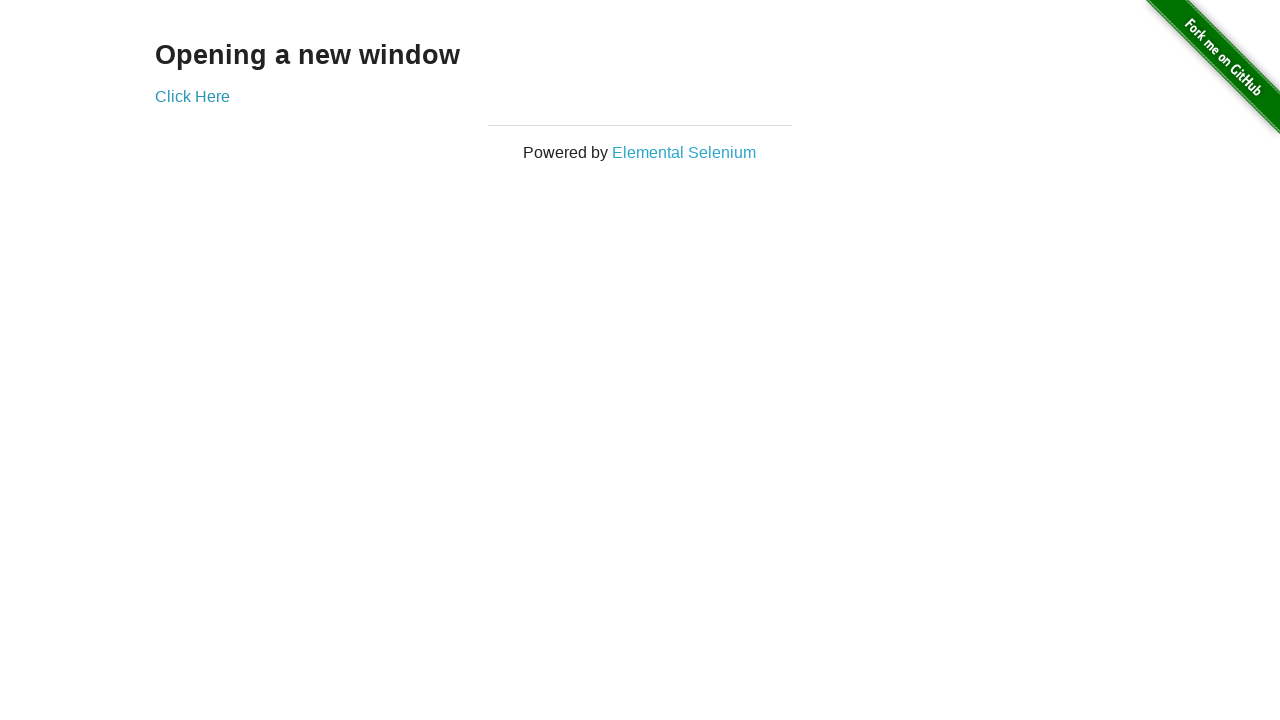

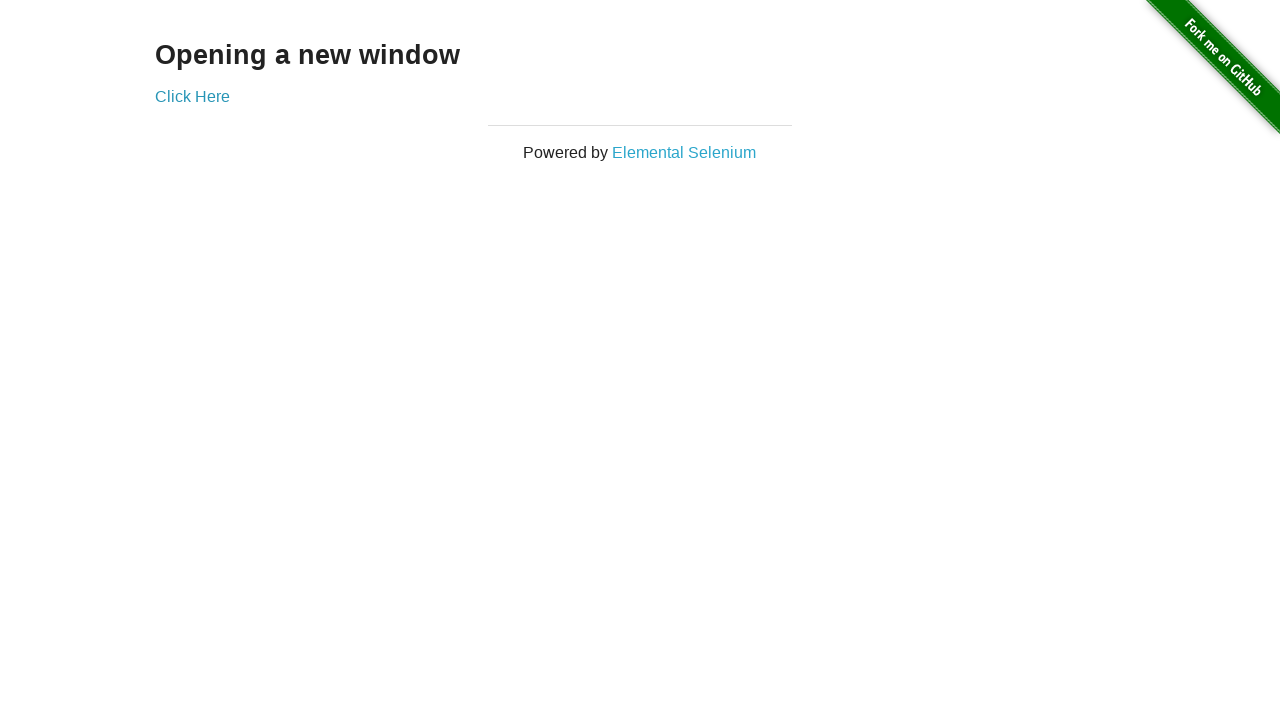